Tests right-click context menu functionality by right-clicking on an element, selecting "Delete" from the context menu, and accepting the resulting alert dialog

Starting URL: https://swisnl.github.io/jQuery-contextMenu/demo.html

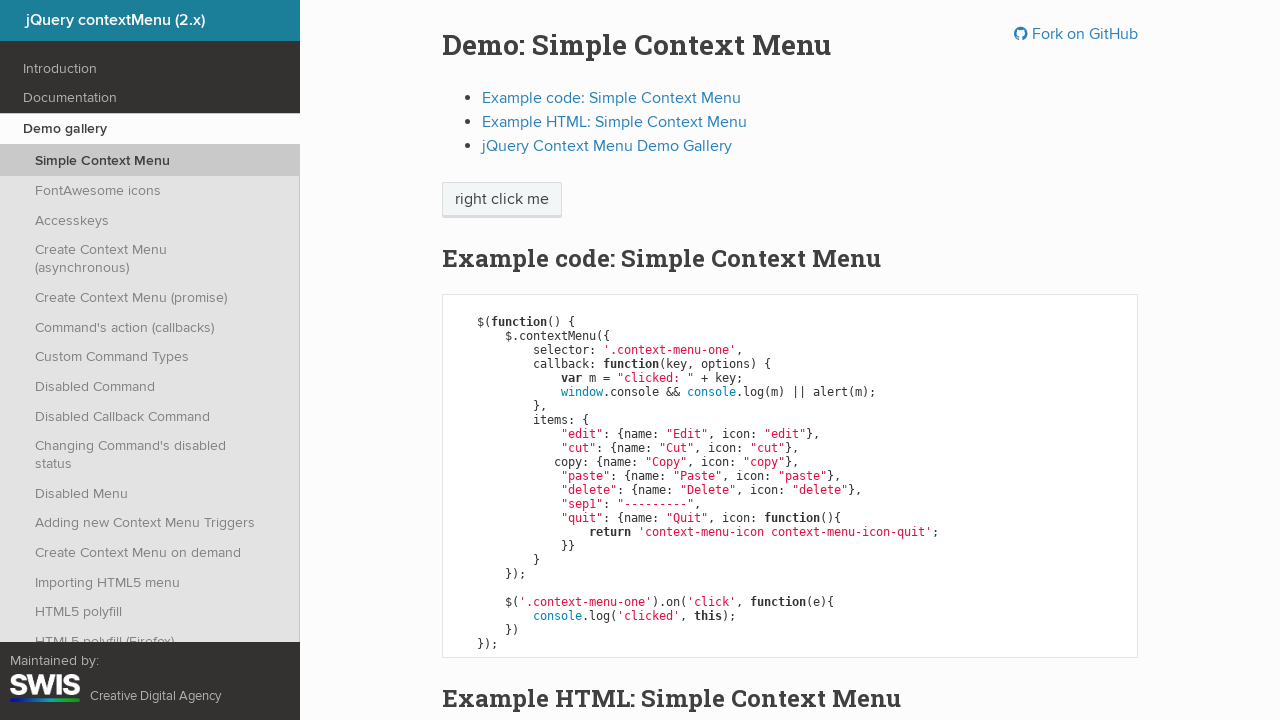

Set up dialog handler to accept alerts
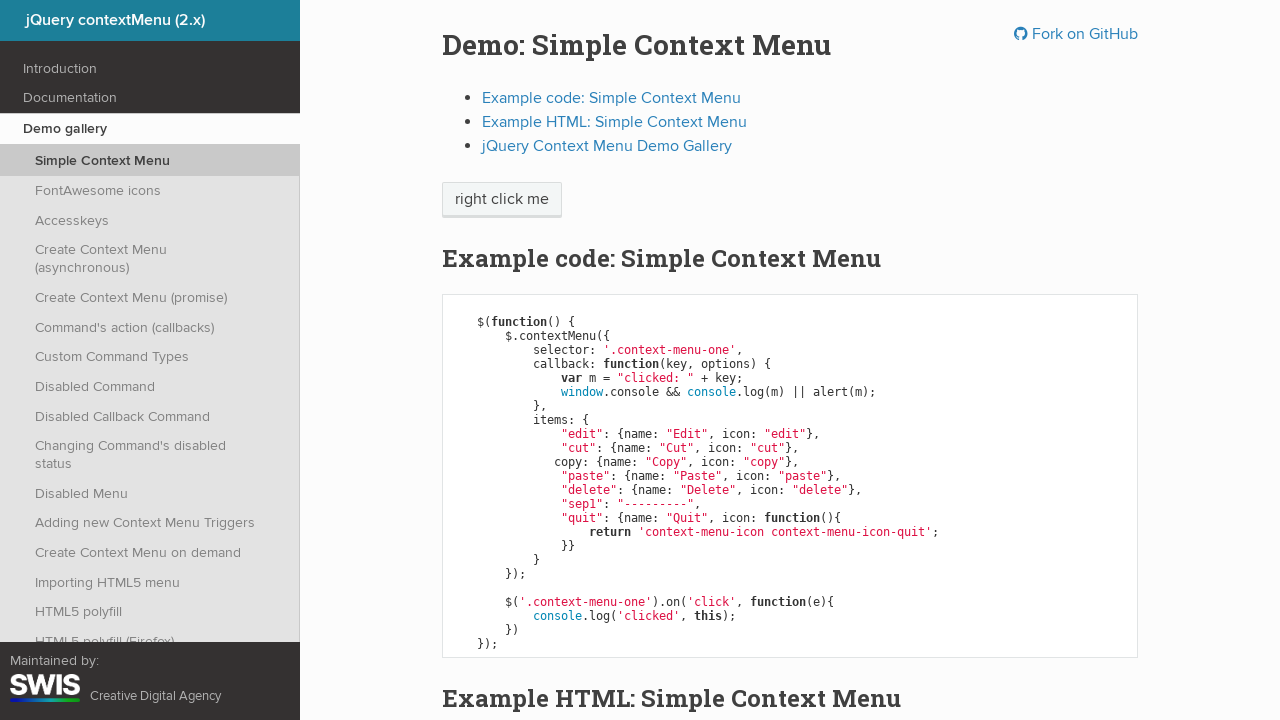

Right-clicked on 'right click me' element to open context menu at (502, 200) on //span[contains(.,'right click me')]
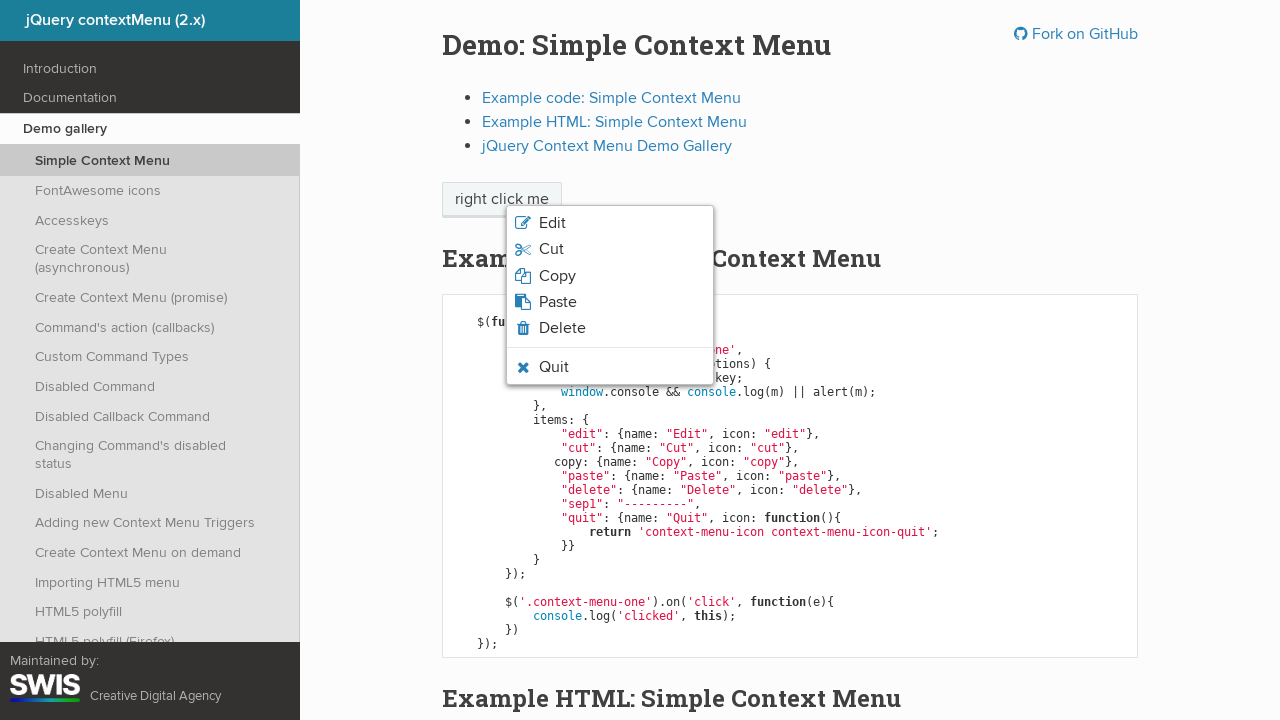

Clicked on 'Delete' option from context menu at (610, 328) on xpath=//li[contains(.,'Delete')]
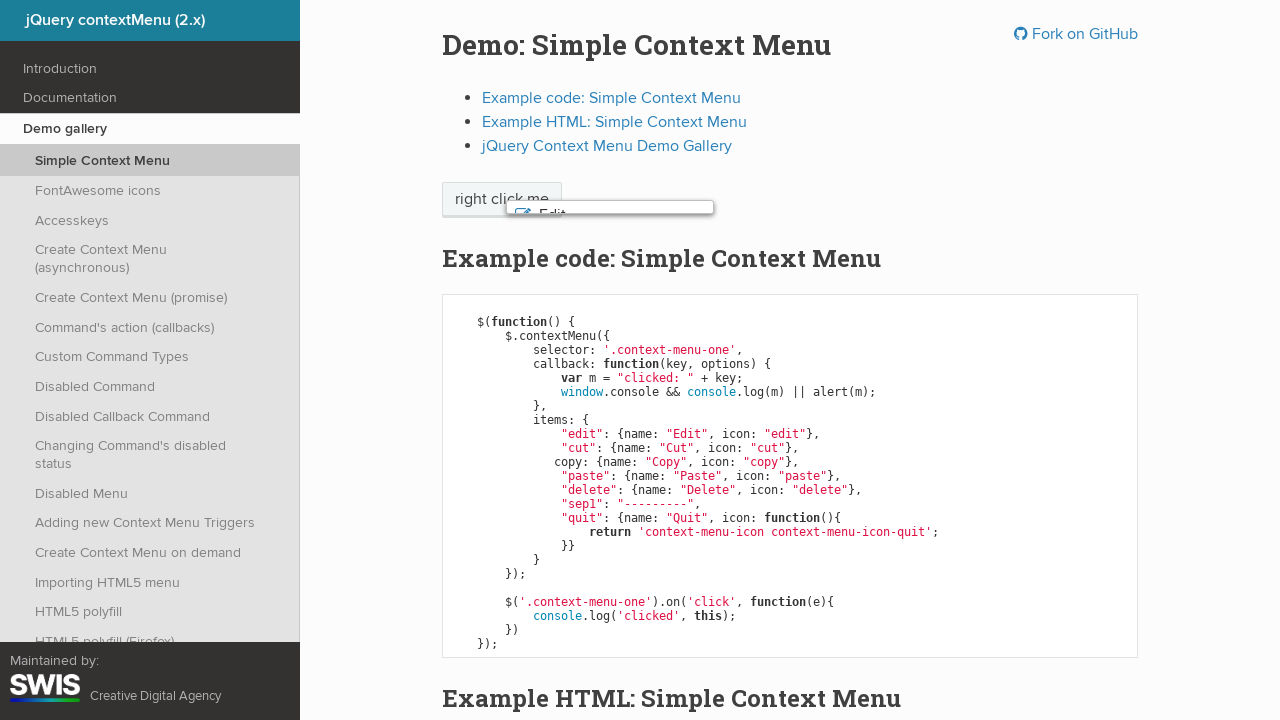

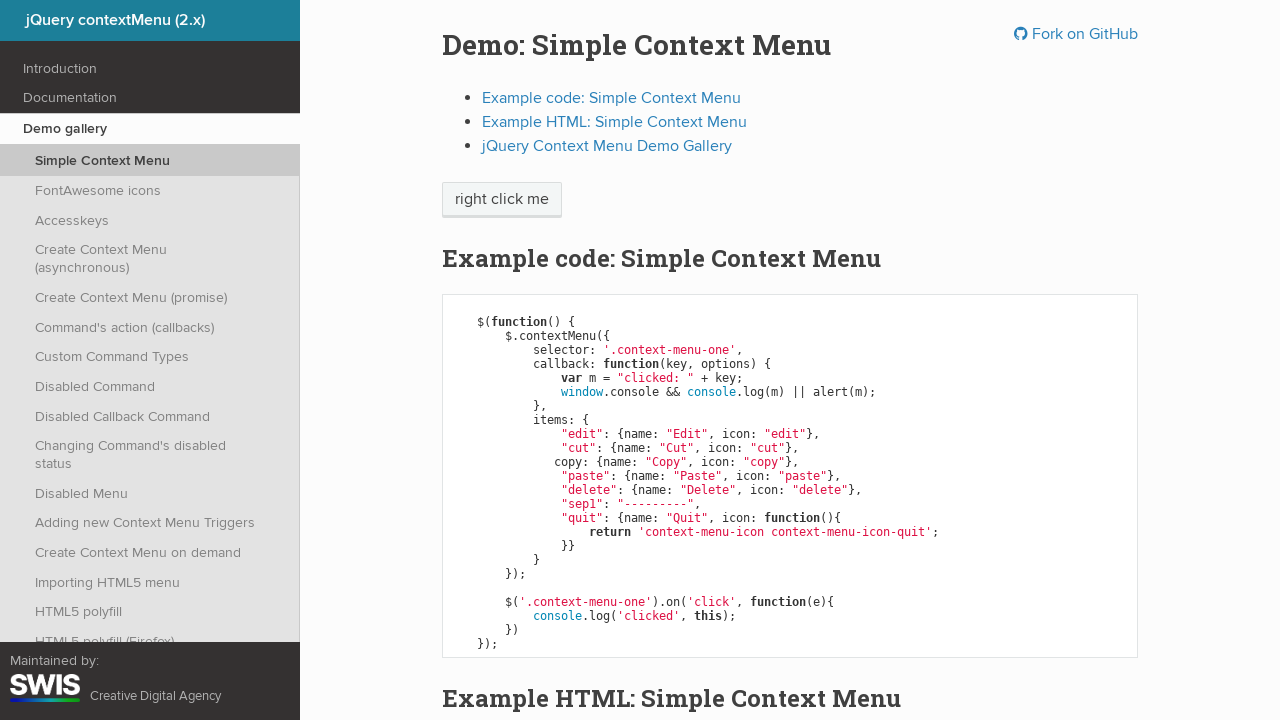